Verifies that products are displayed on the homepage by checking for product elements and their visibility

Starting URL: https://www.demoblaze.com/

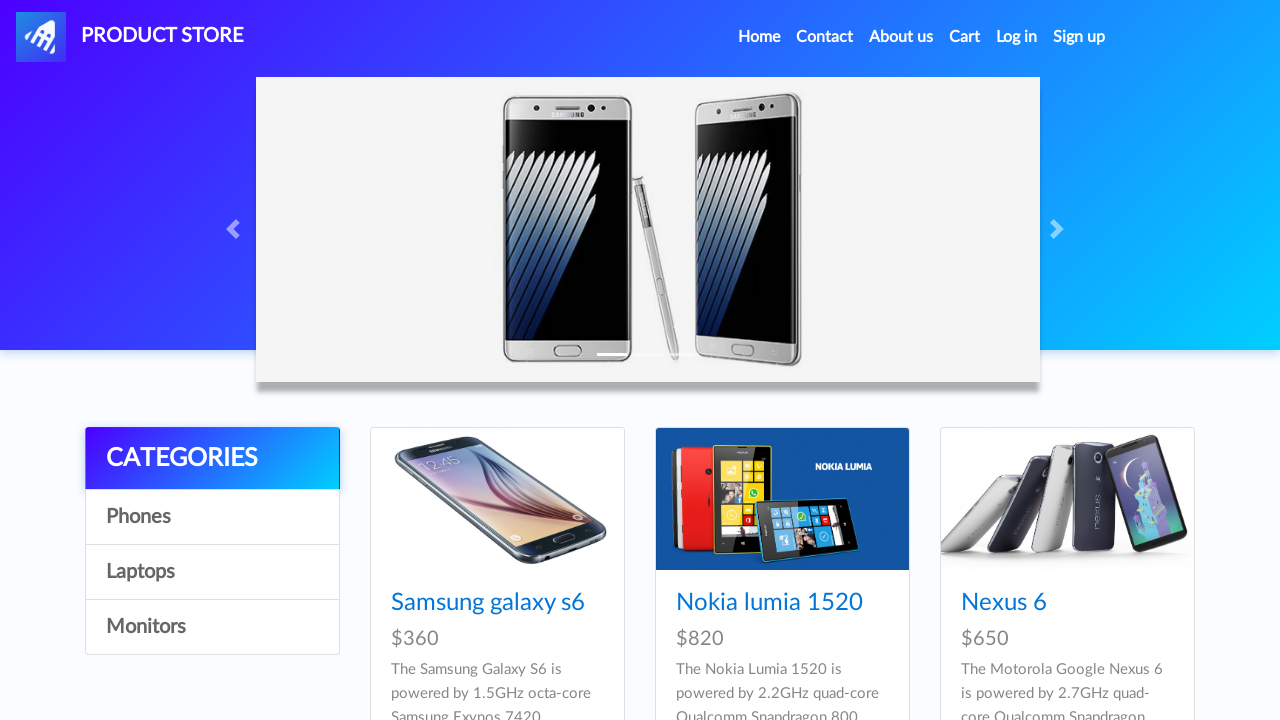

Navigated to DemoBlaze homepage
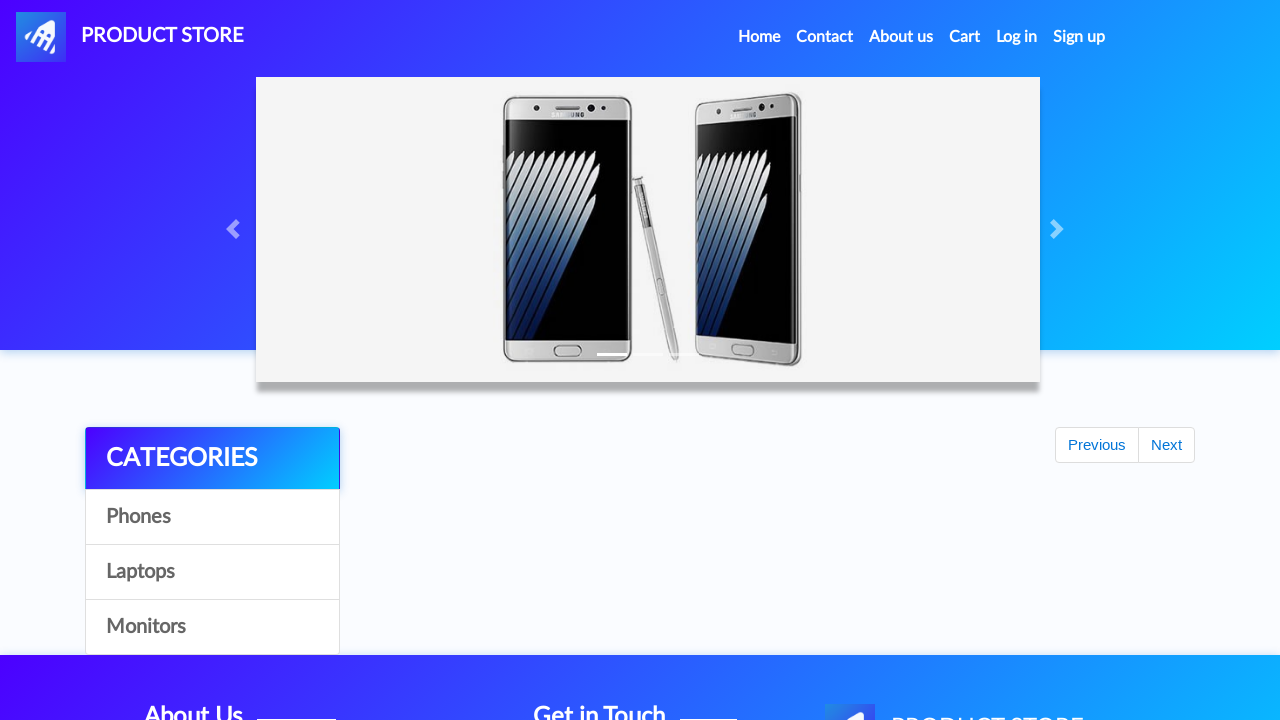

Product container loaded and is present
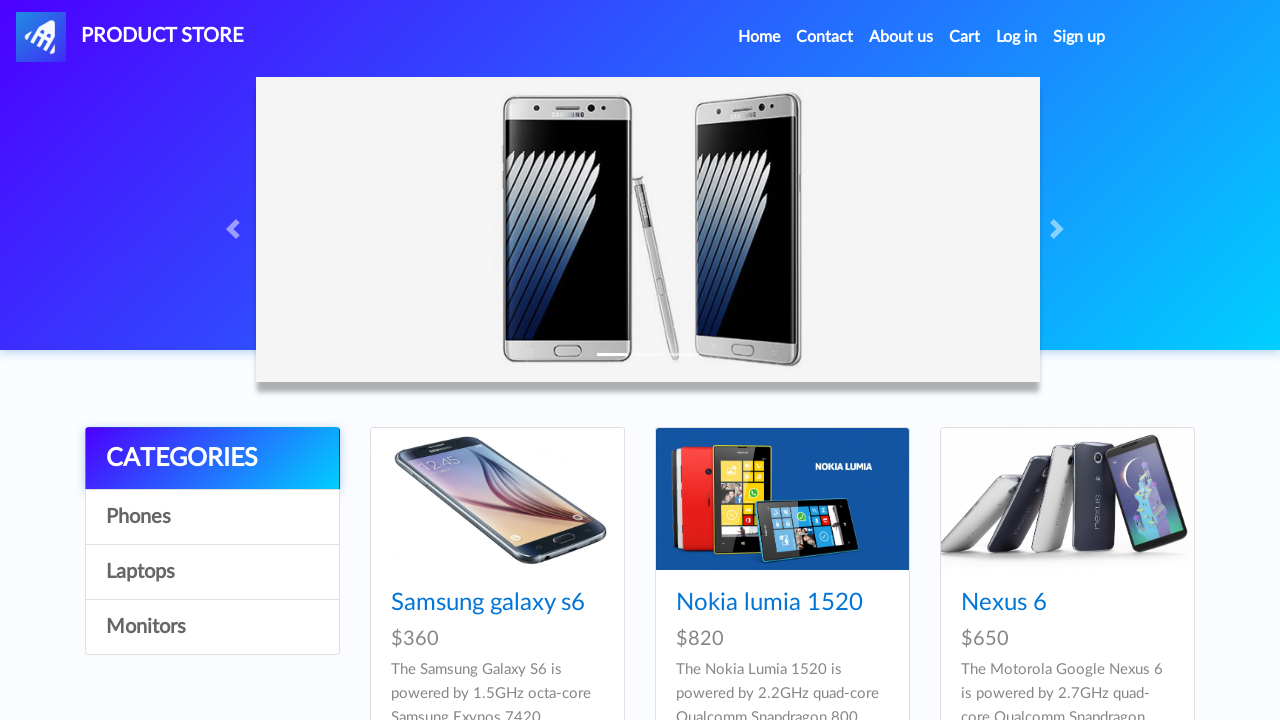

Found 1 product elements
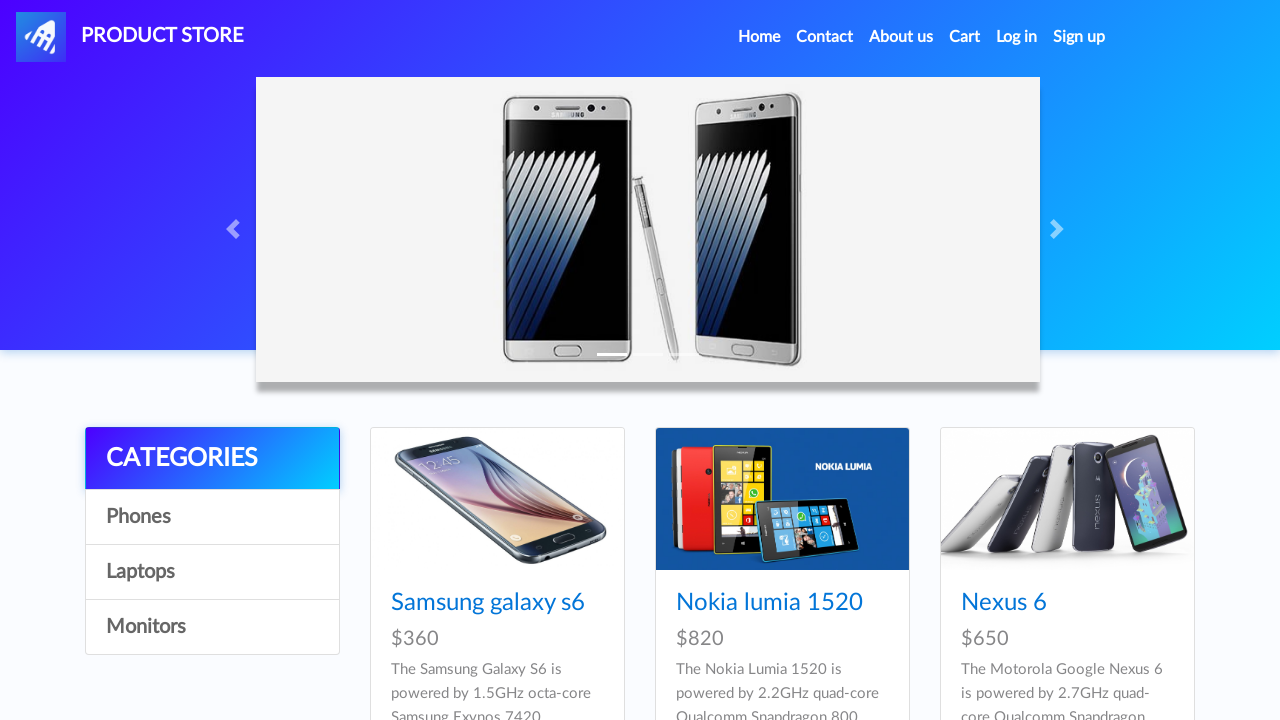

Verified at least one product is present on the homepage
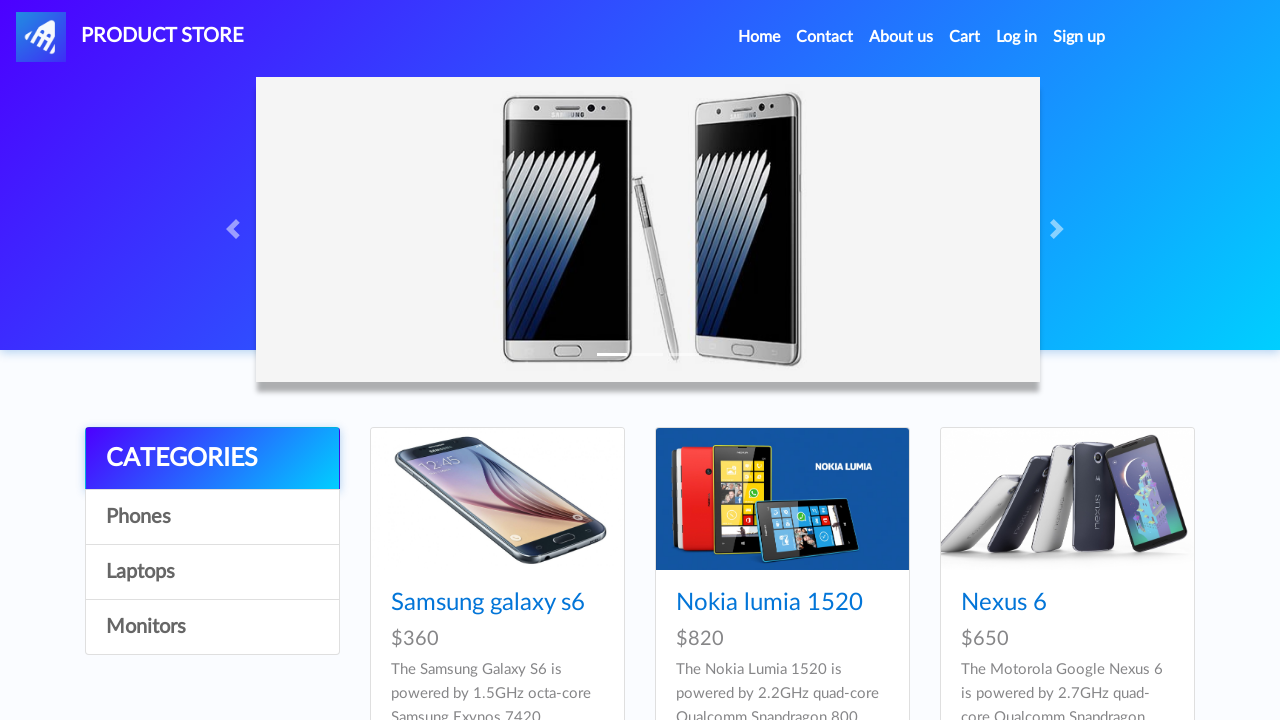

Verified product element is visible
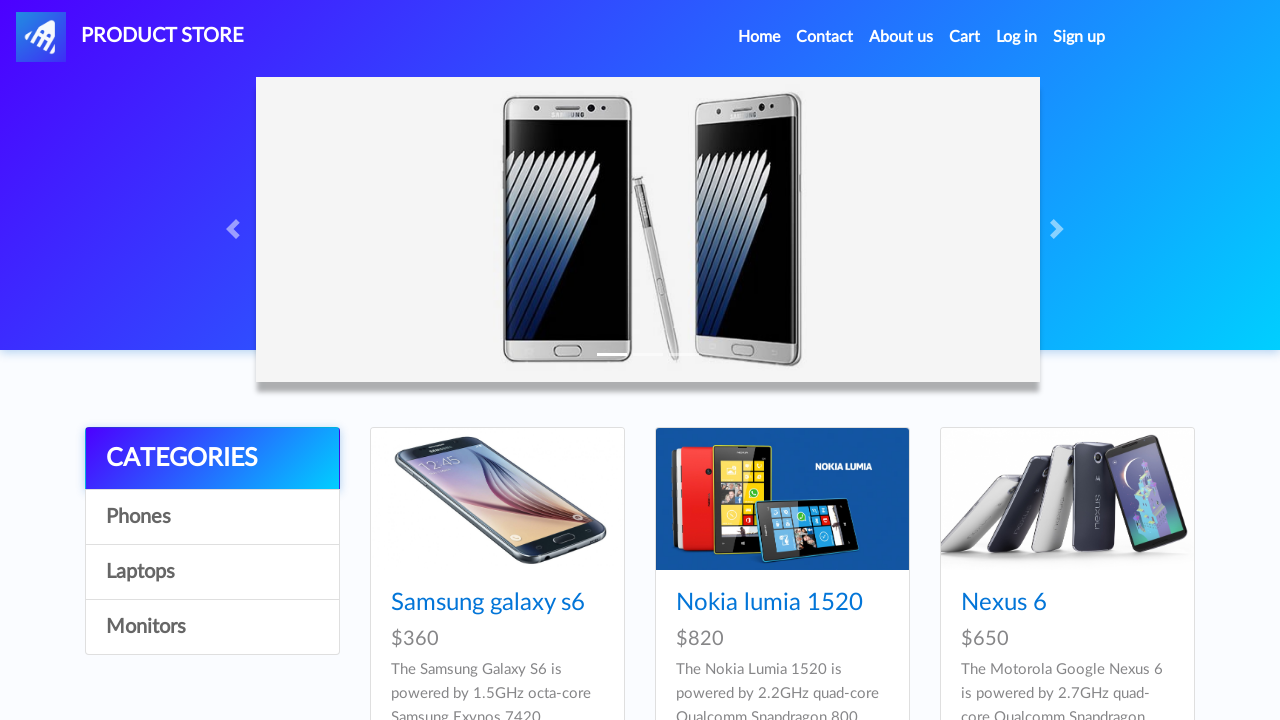

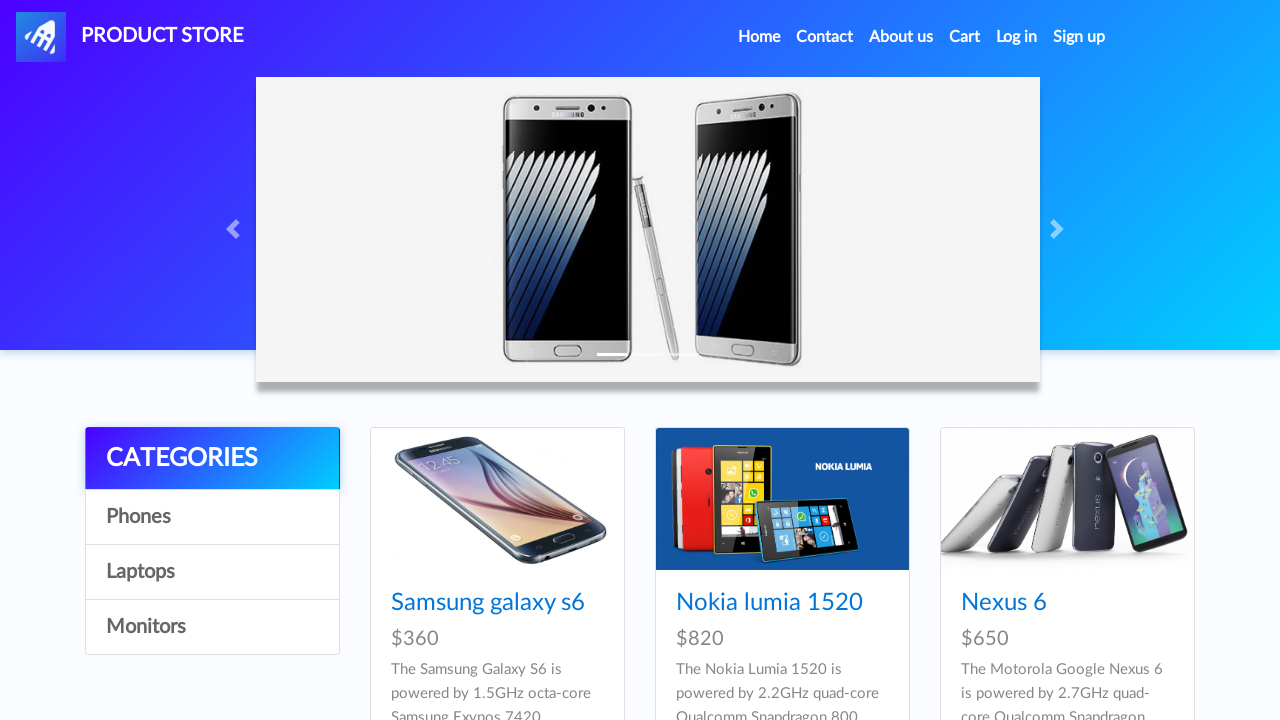